Tests browser navigation functionality by navigating to a second URL, then using back and forward navigation controls to traverse browser history.

Starting URL: https://sdet.live

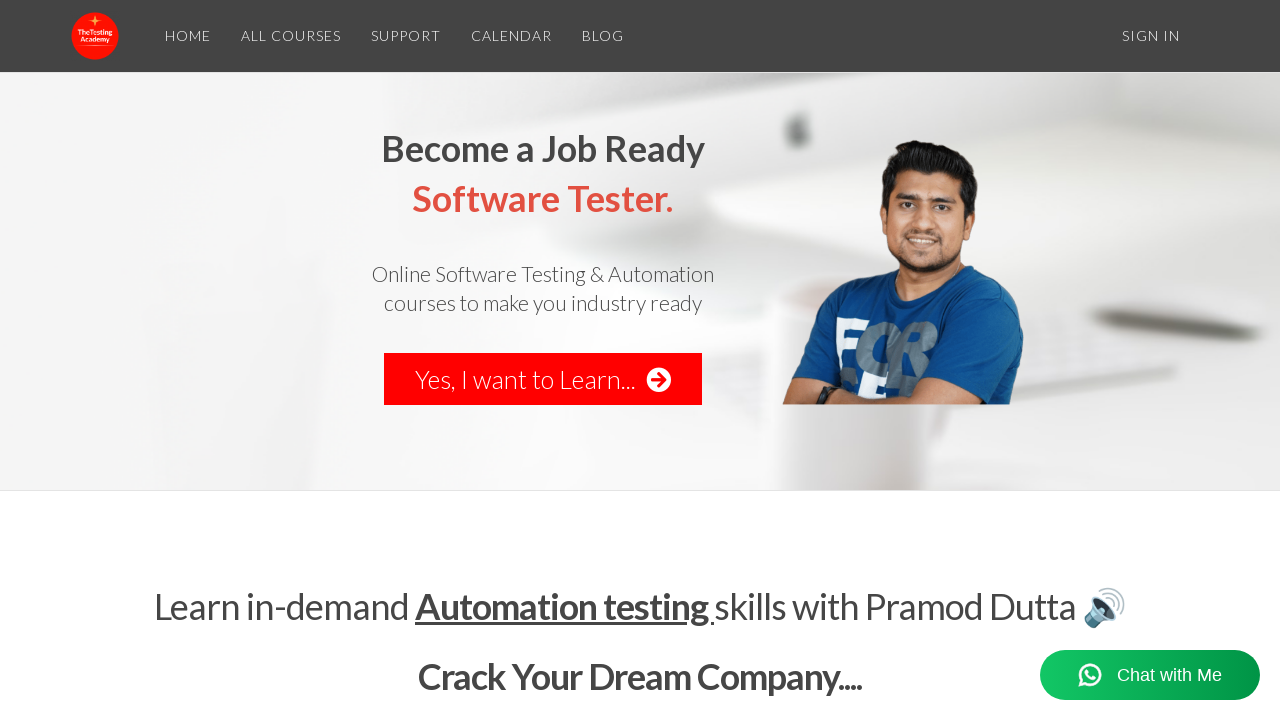

Navigated to https://thetestingacademy.com
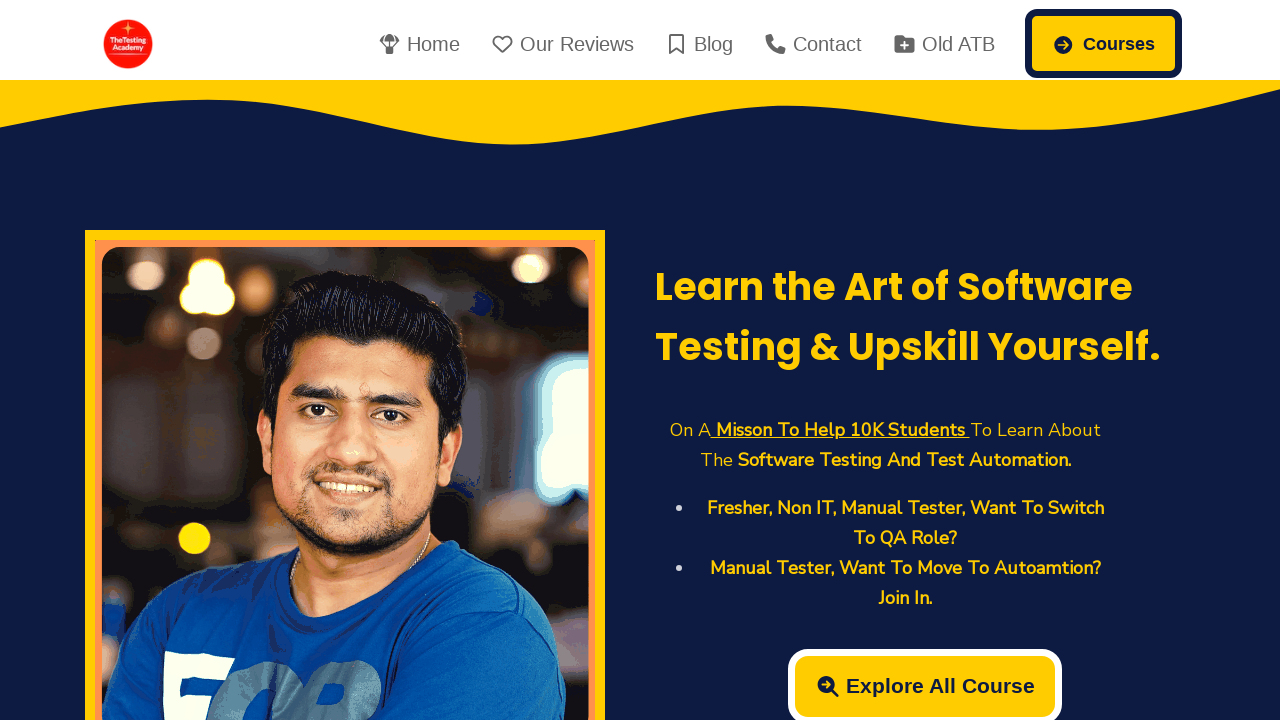

Navigated back to https://sdet.live using browser back button
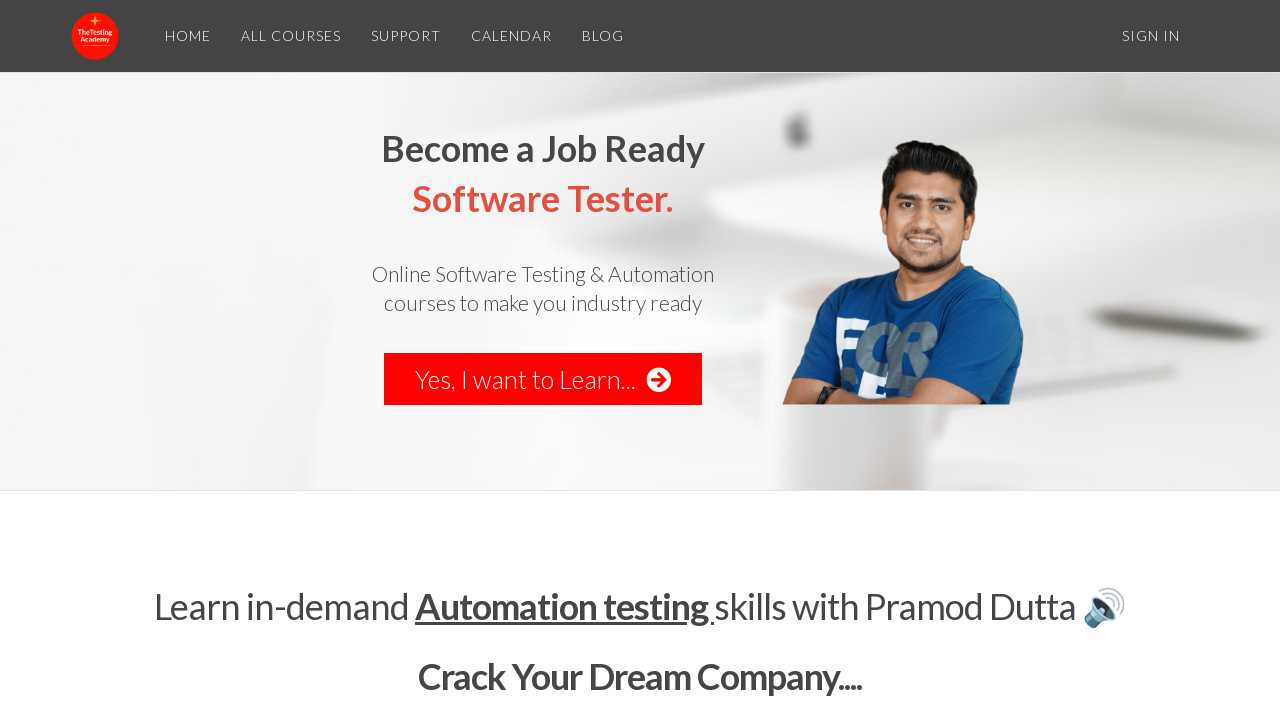

Navigated forward to https://thetestingacademy.com using browser forward button
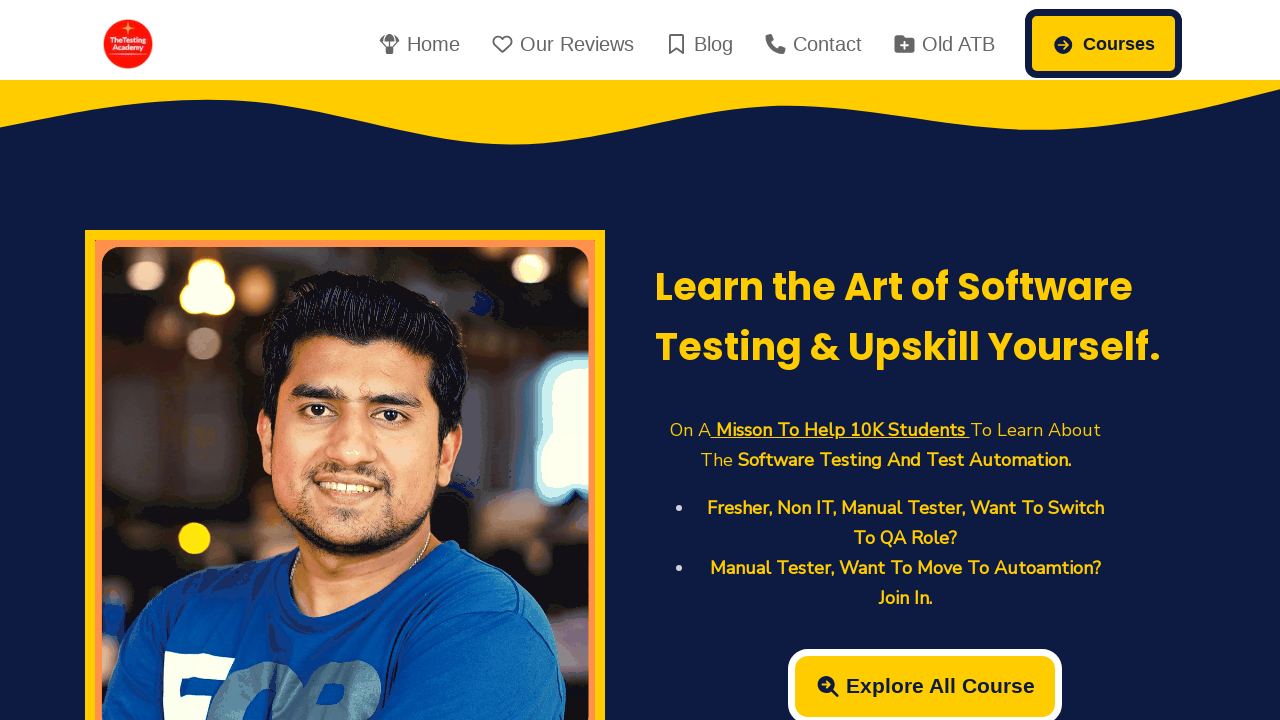

Retrieved page title: TheTestingAcademy | Learn Software Testing and Automation Testing
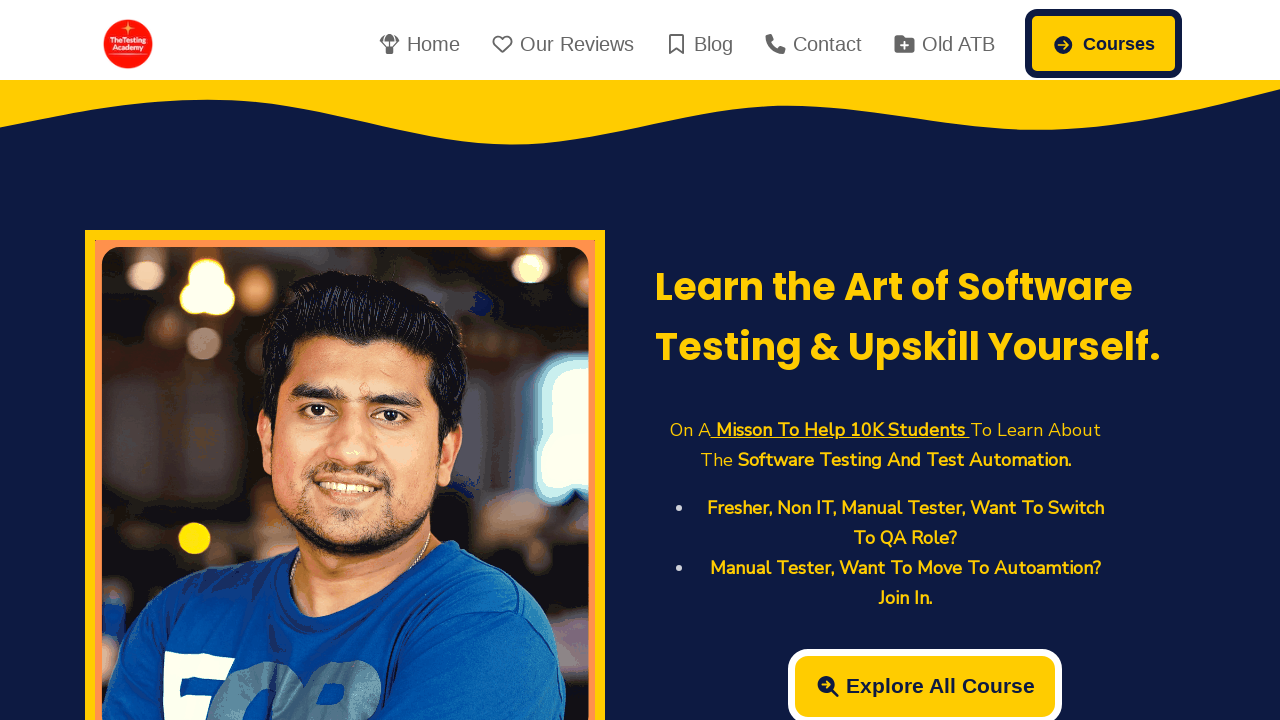

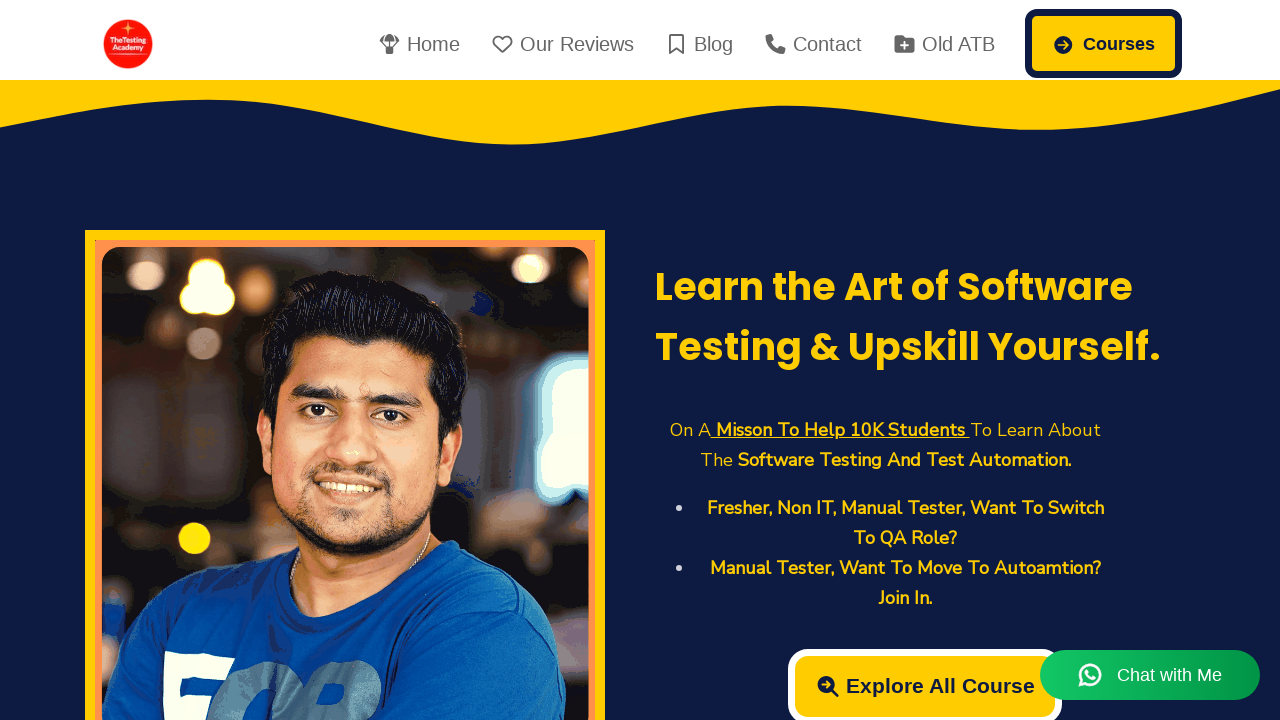